Tests a slot machine game's credits counter by spinning, changing bet amounts, and verifying that credits are calculated correctly after wins and losses.

Starting URL: http://slotmachinescript.com/

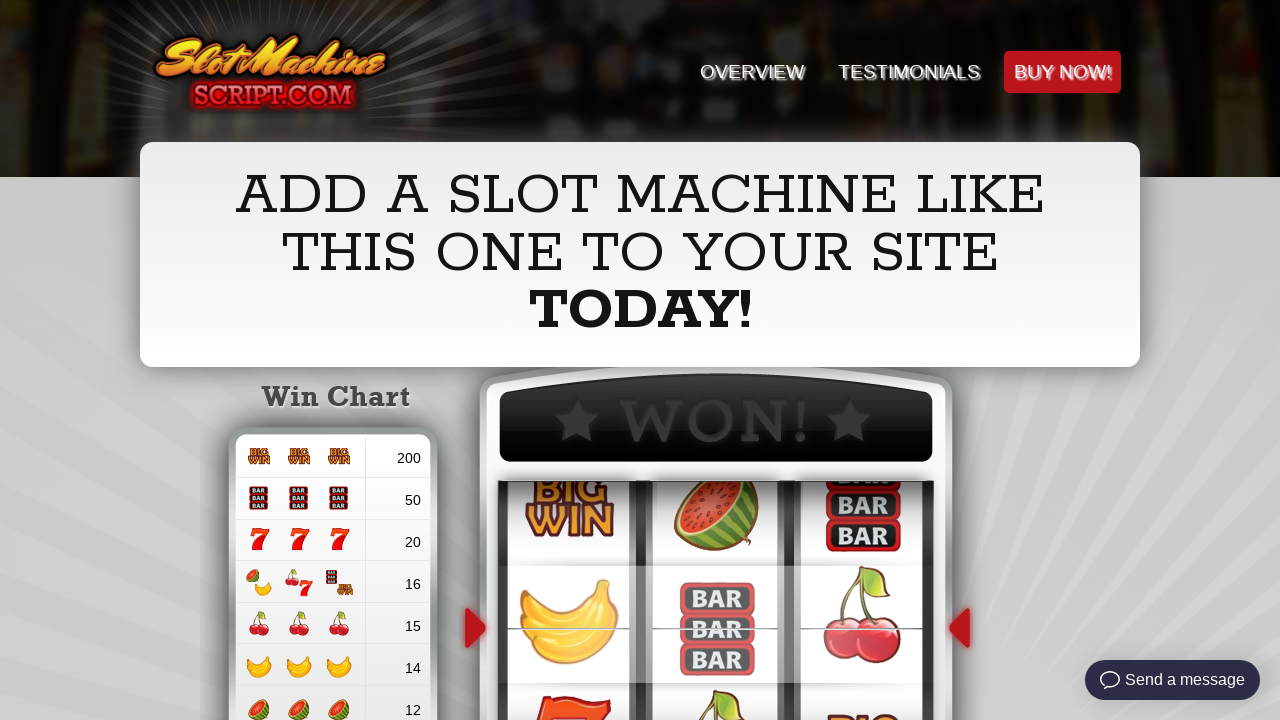

Spin button element loaded
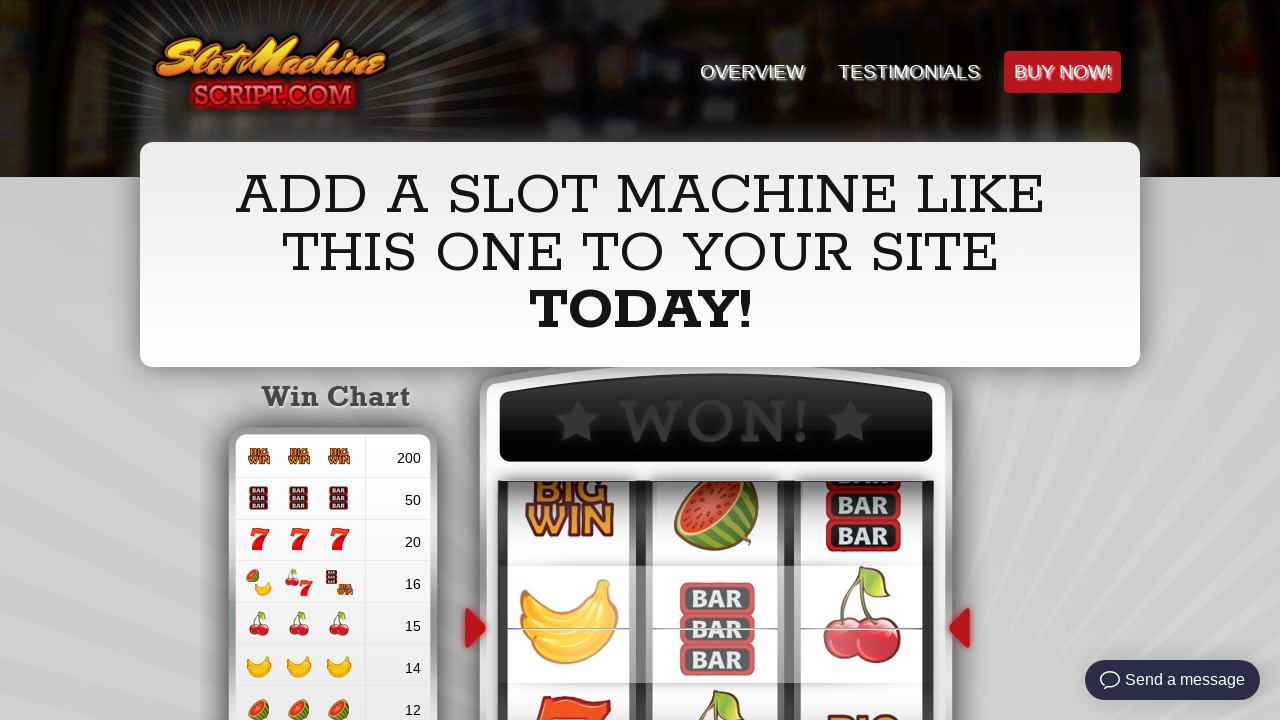

Credits counter element loaded
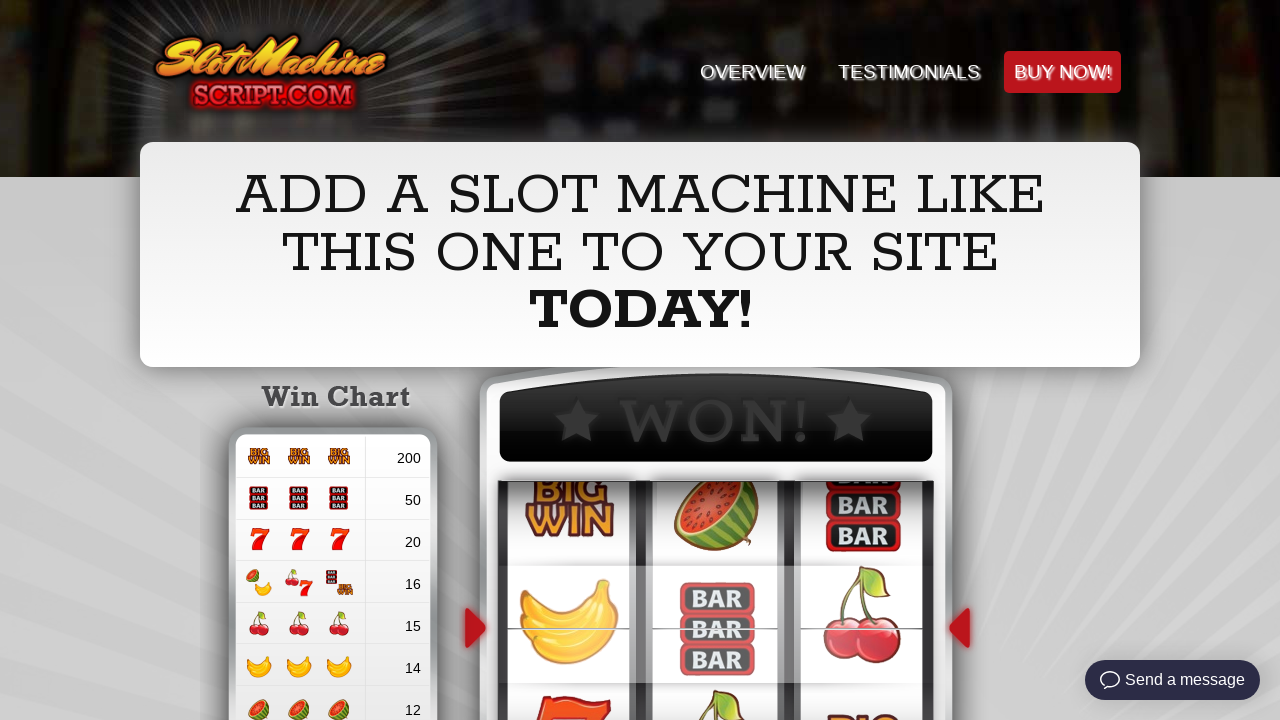

Bet display element loaded
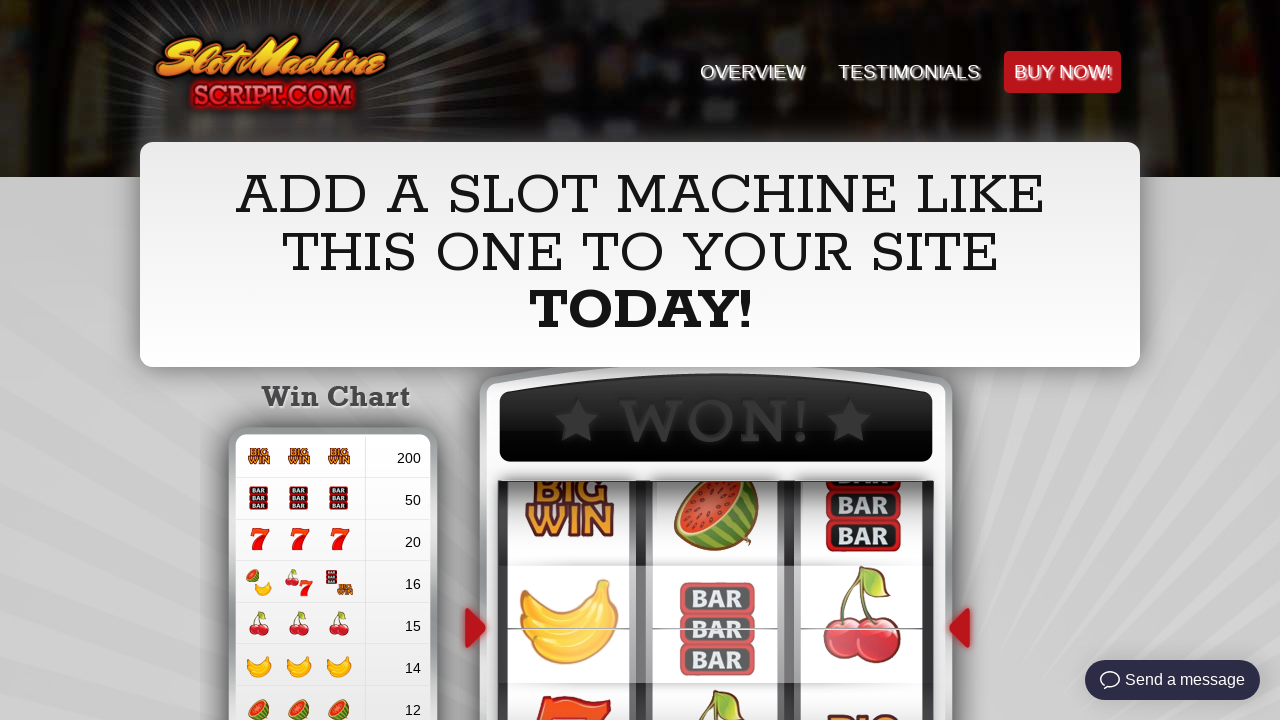

Clicked spin button for first spin at (892, 360) on #spinButton
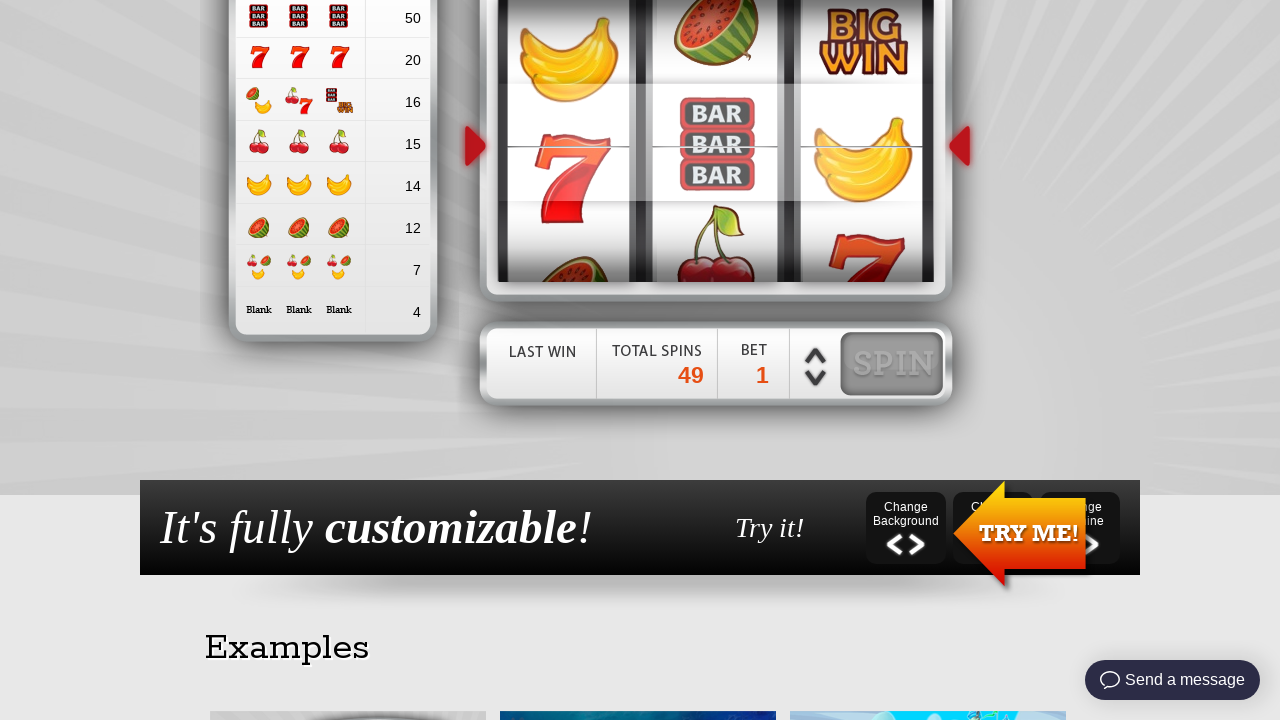

Spin animation completed and spin button is clickable again
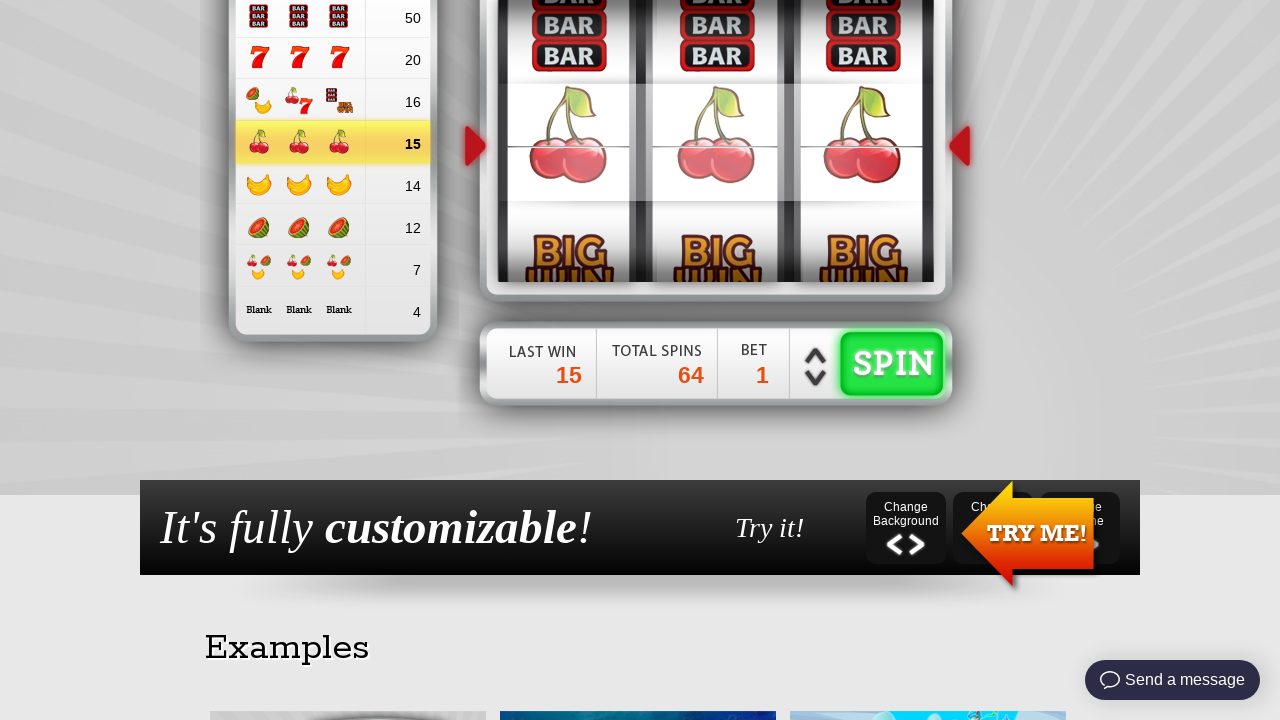

Clicked bet spin up button (first increment) at (816, 356) on #betSpinUp
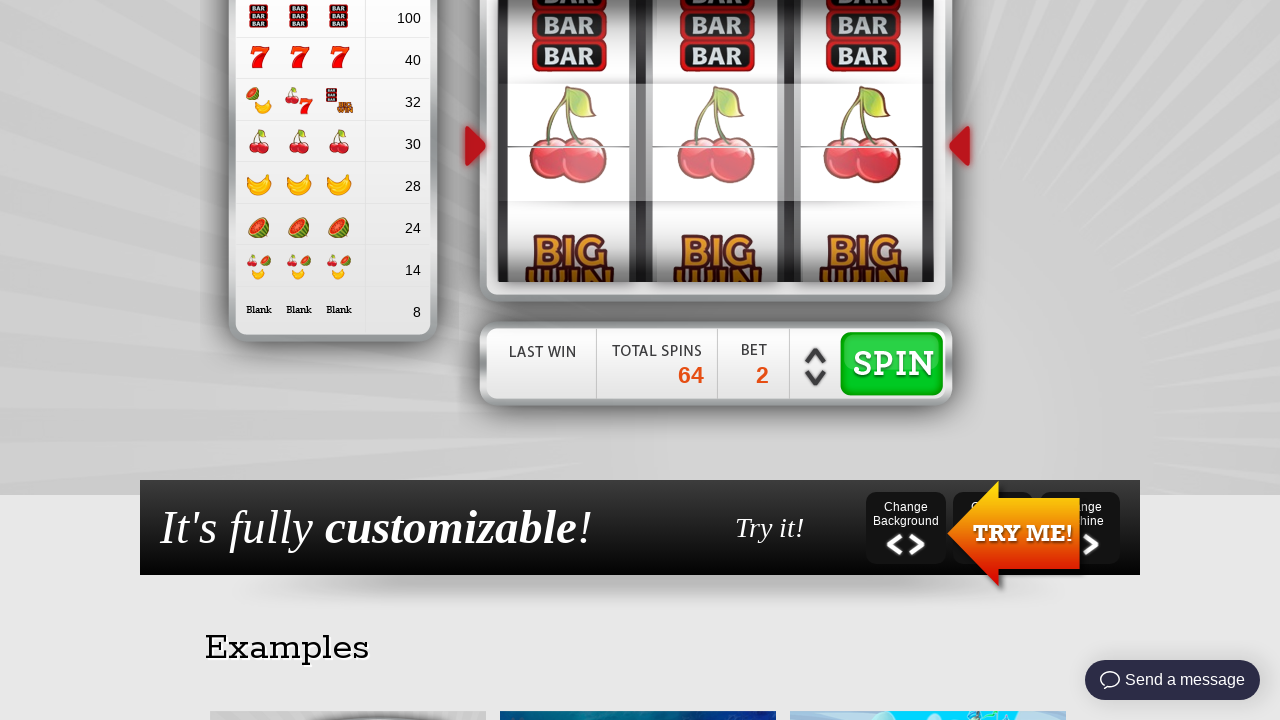

Clicked bet spin up button (second increment) at (816, 356) on #betSpinUp
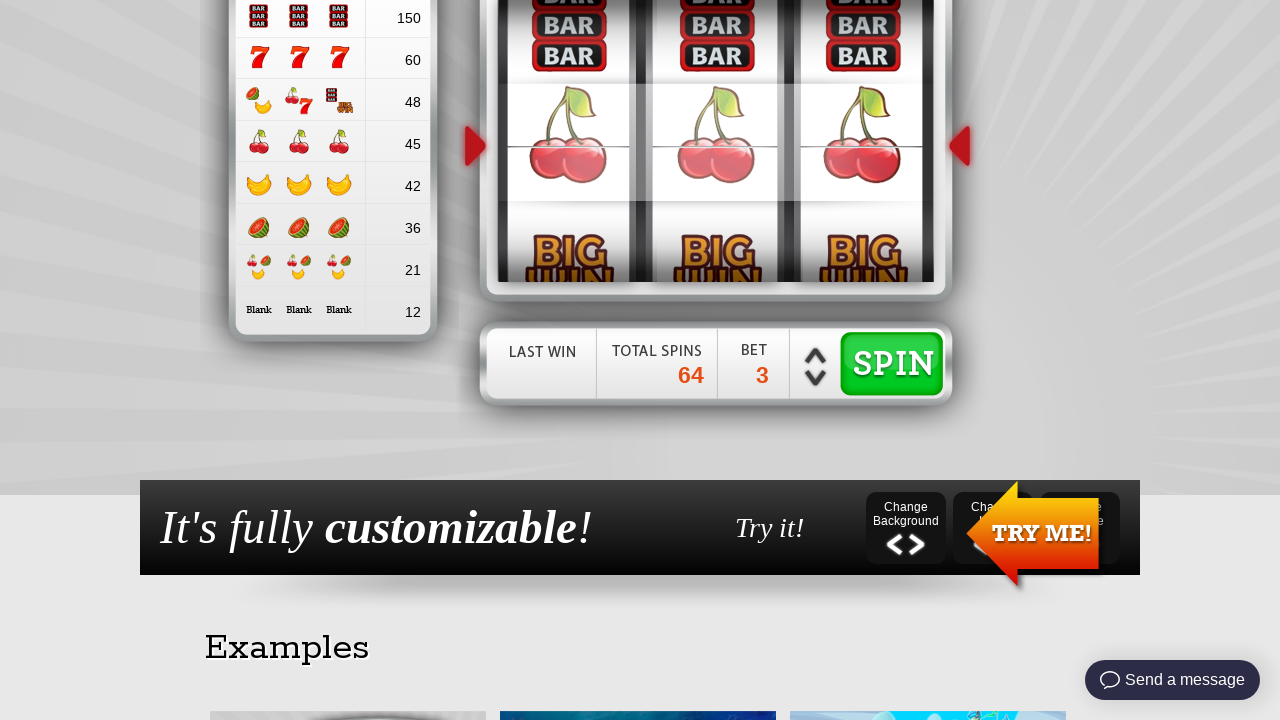

Clicked spin button after increasing bet at (892, 360) on #spinButton
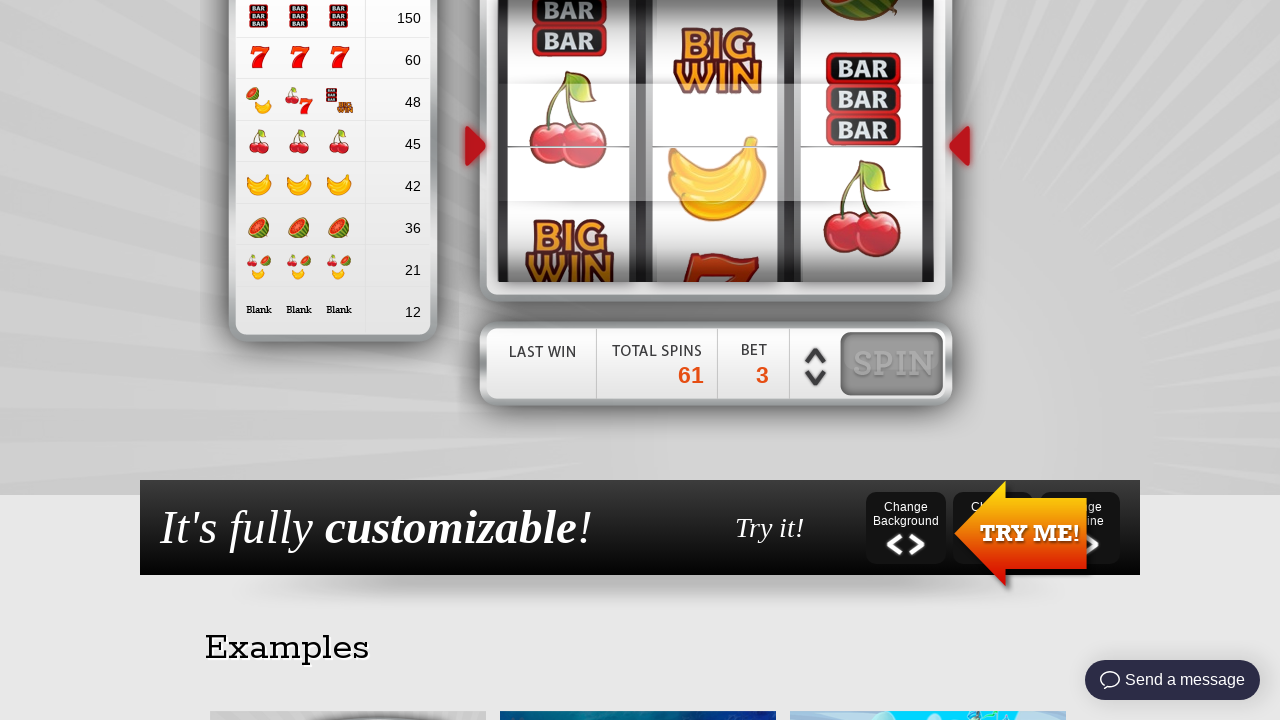

Spin animation completed
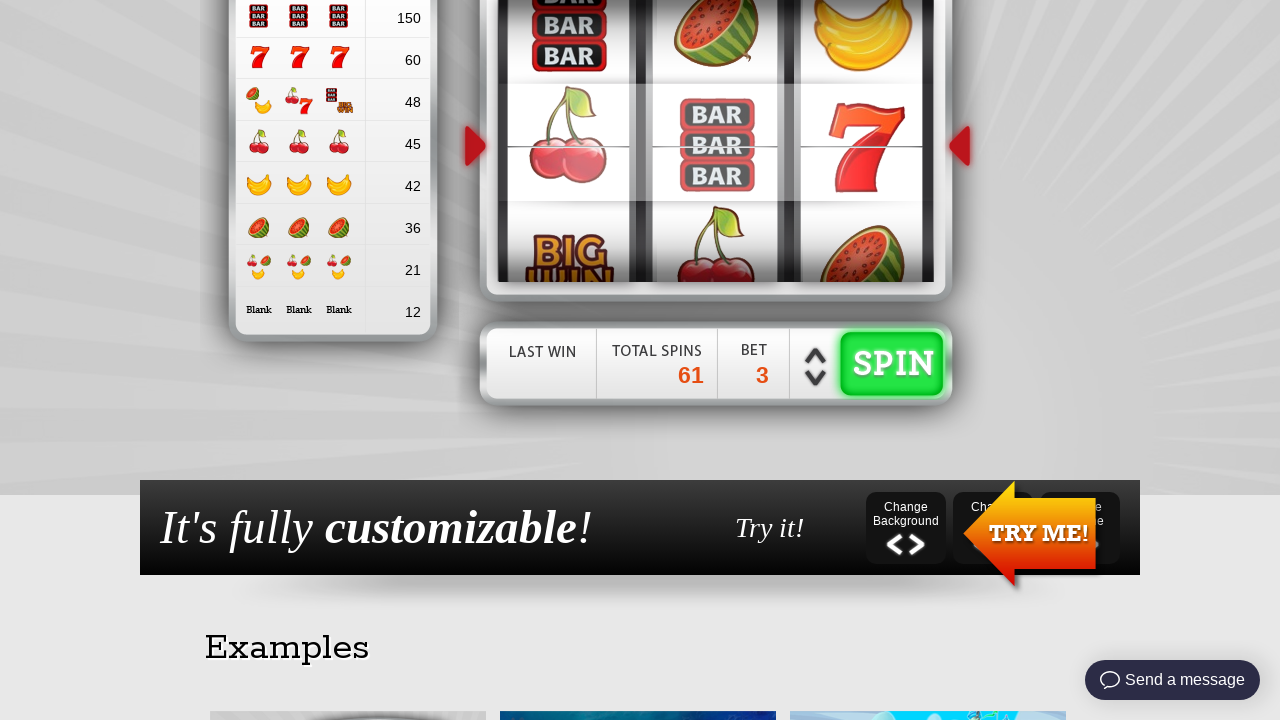

Clicked spin button in loop iteration 1 at (892, 360) on #spinButton
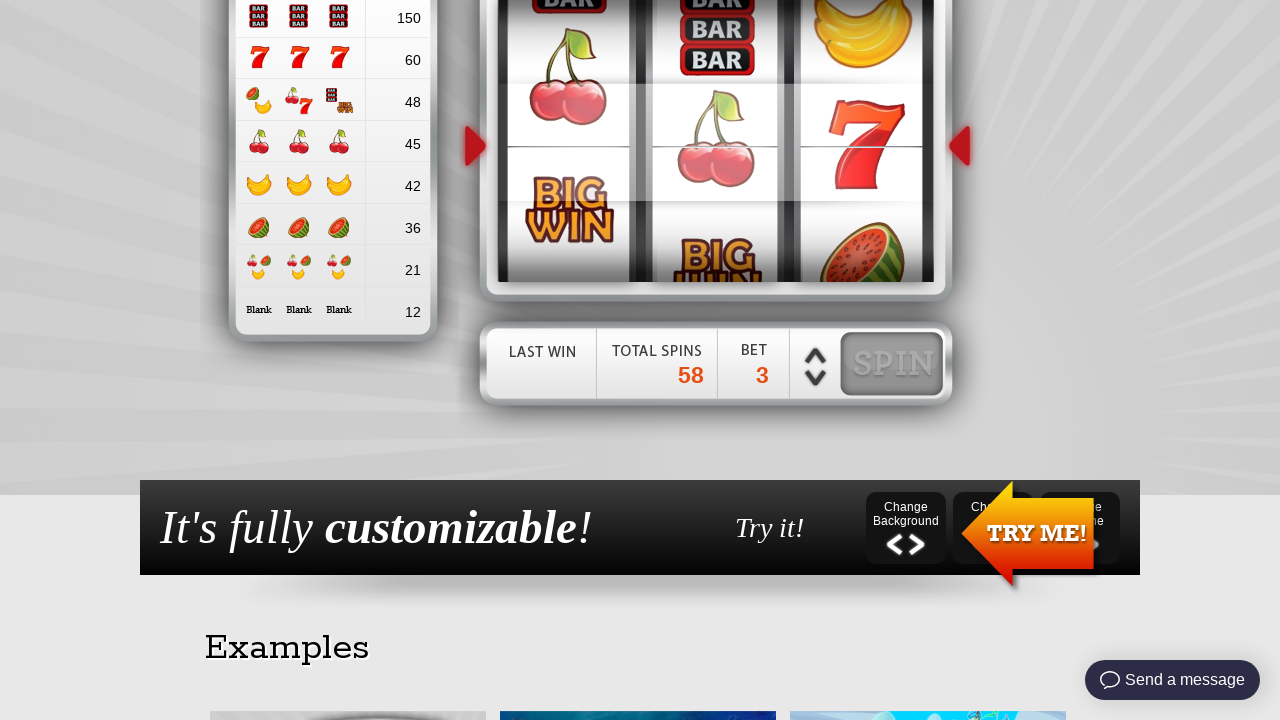

Spin animation completed in loop iteration 1
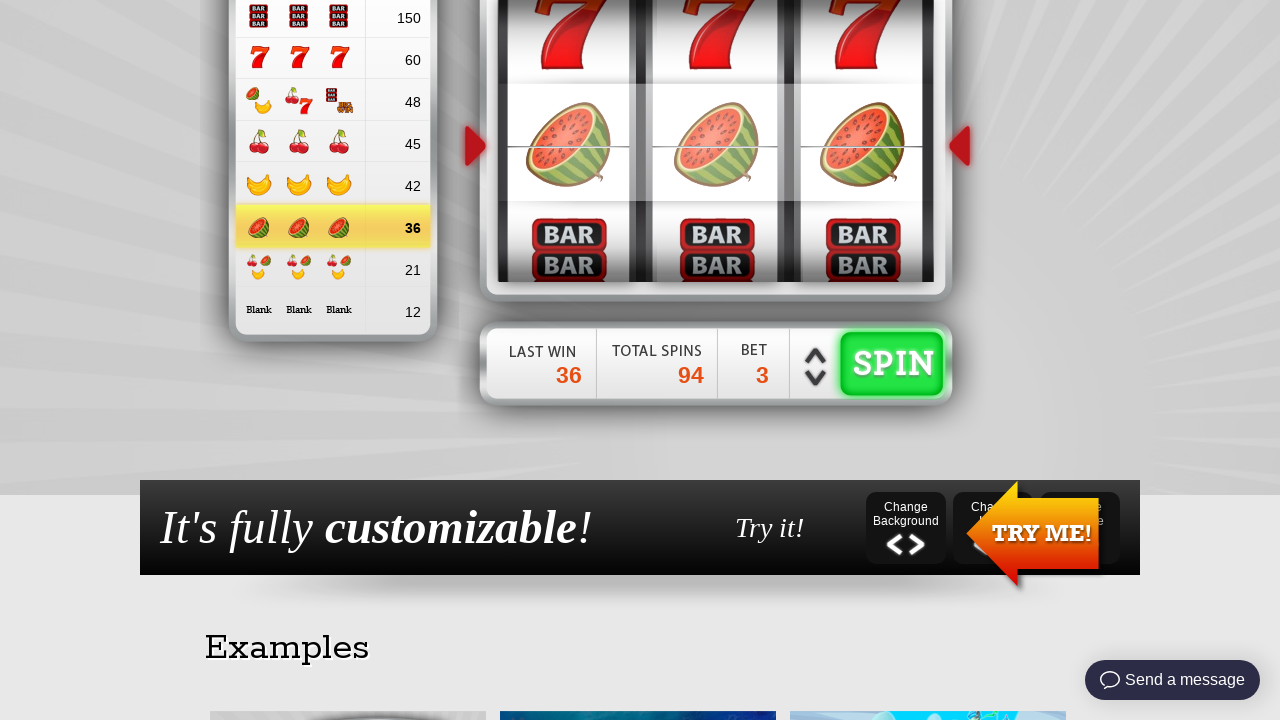

Retrieved last win amount: 36
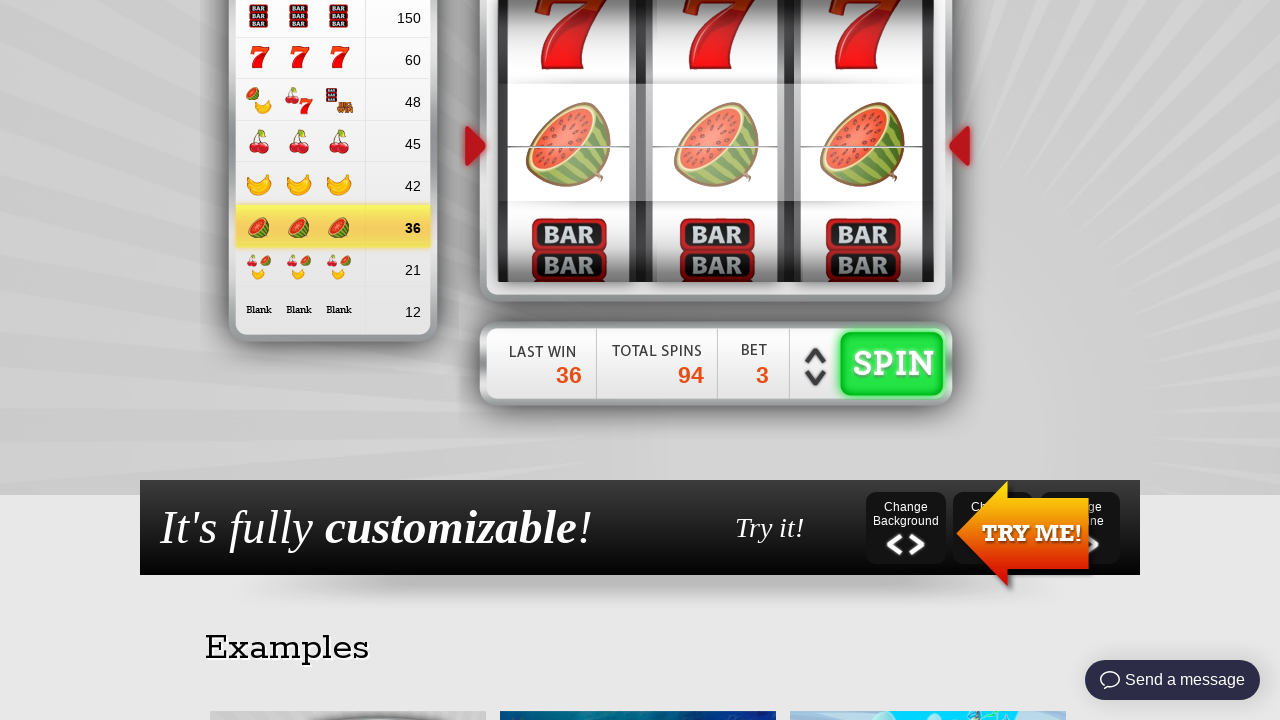

Win detected, breaking out of spin loop
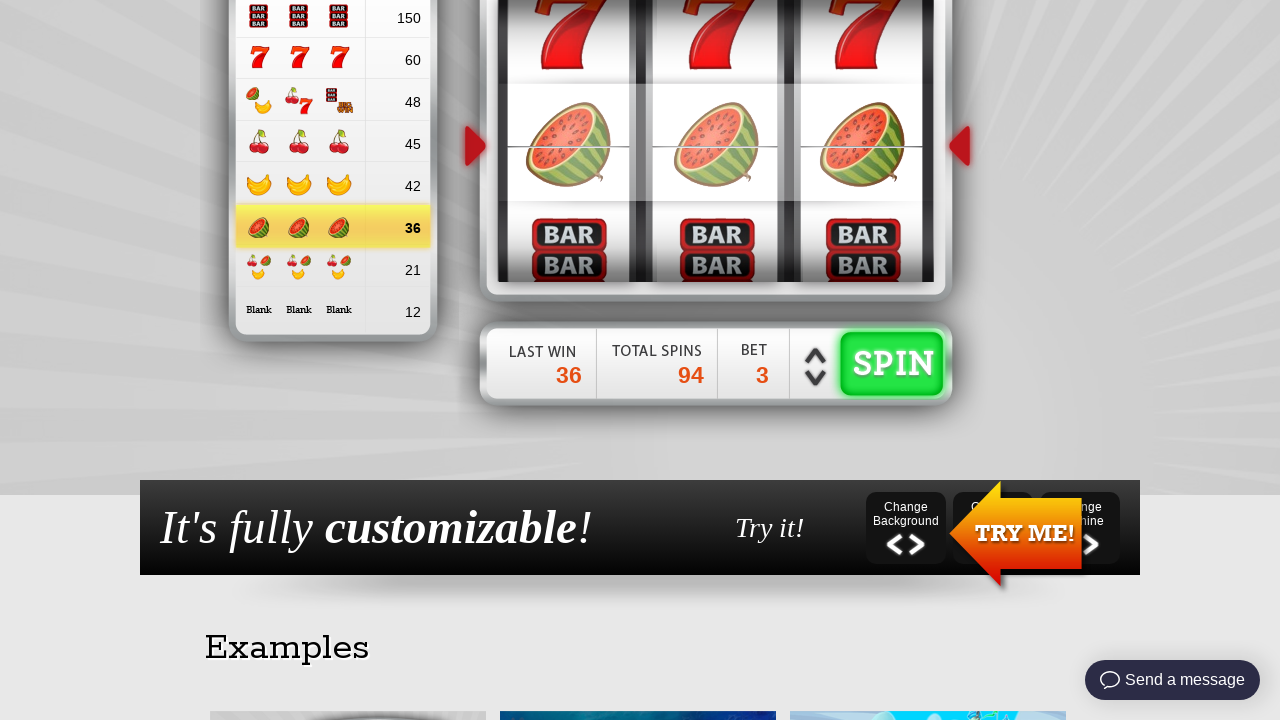

Verified slots outer container is visible
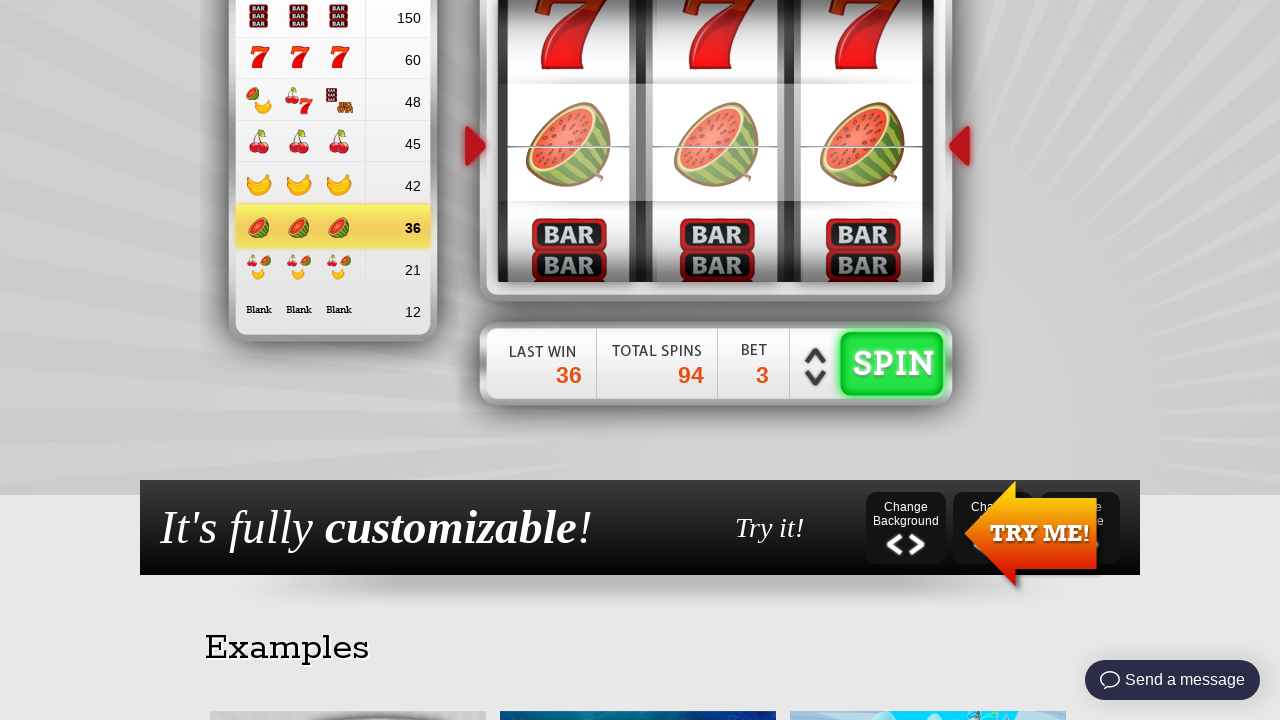

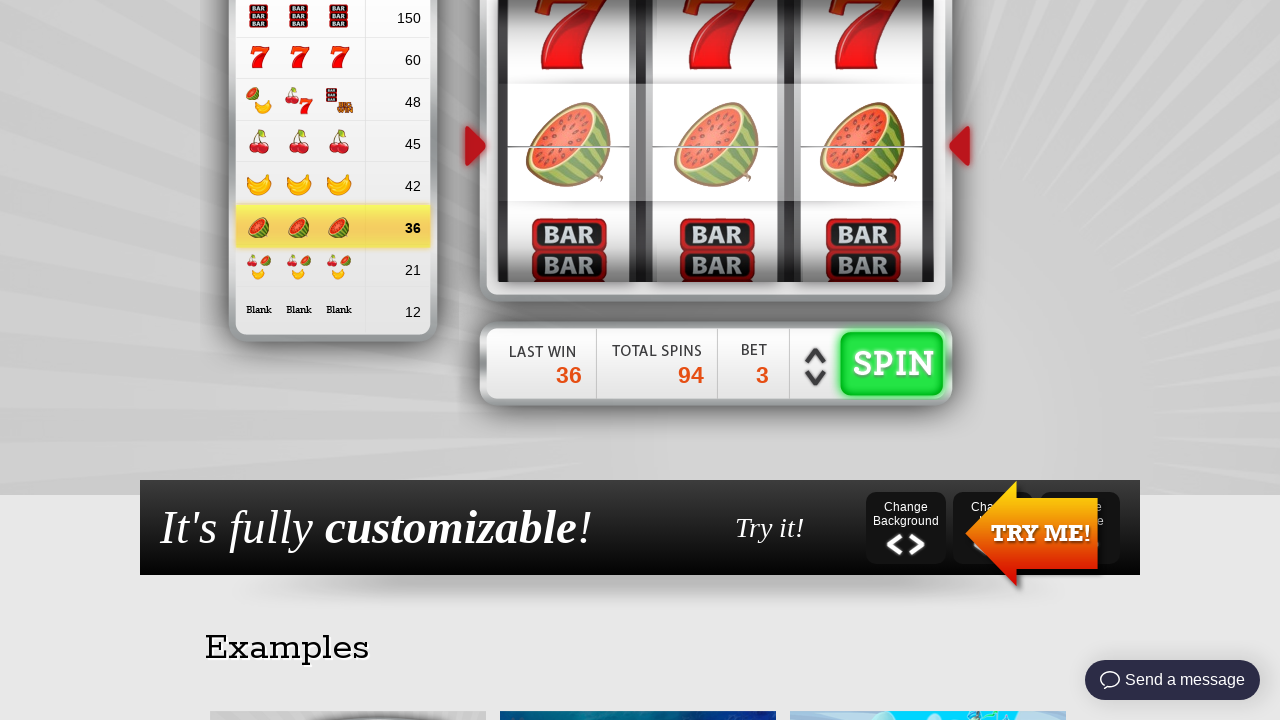